Tests checkbox interactions by selecting multiple checkboxes and then unselecting one

Starting URL: https://www.techlistic.com/p/selenium-practice-form.html

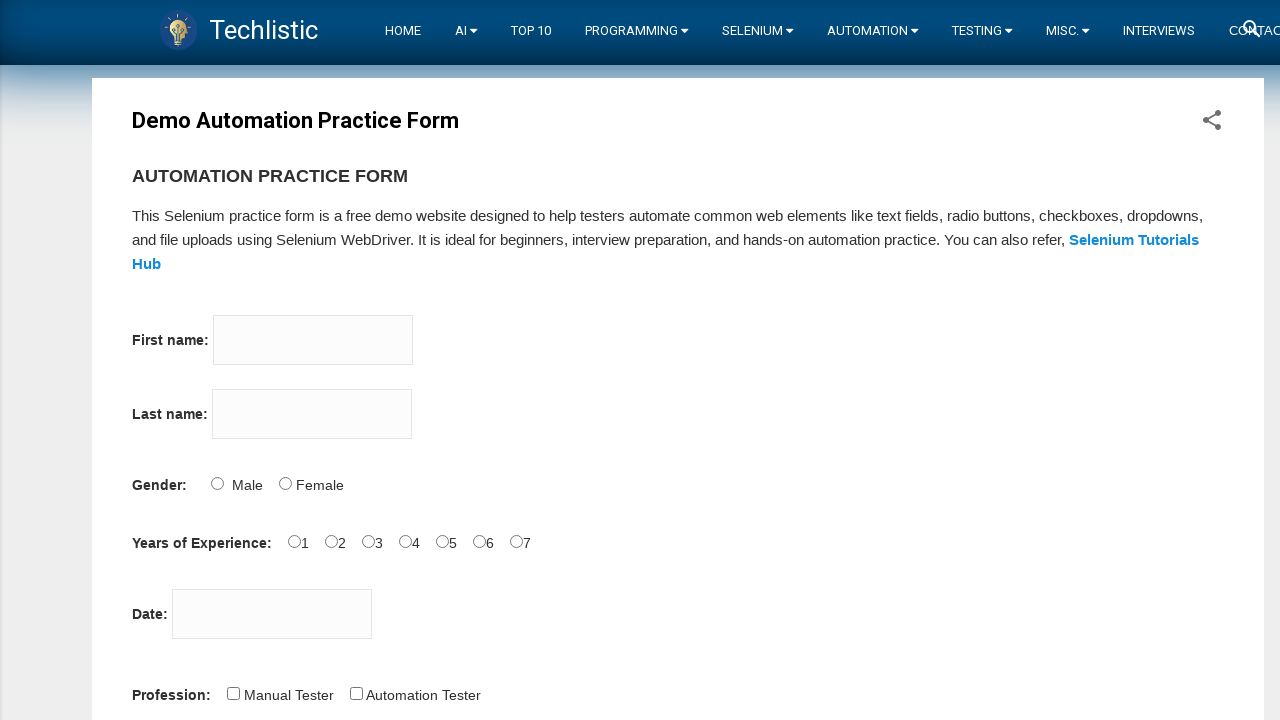

Navigated to Selenium practice form page
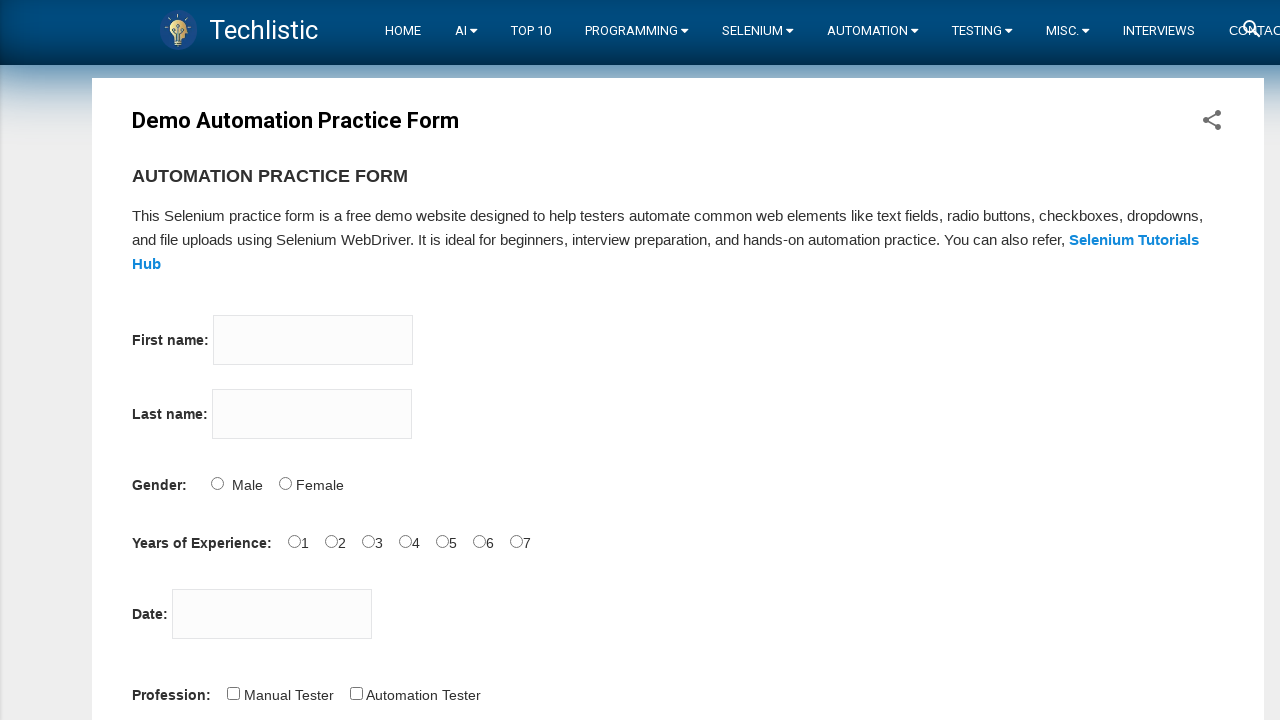

Selected Manual Tester checkbox at (233, 693) on input[value='Manual Tester']
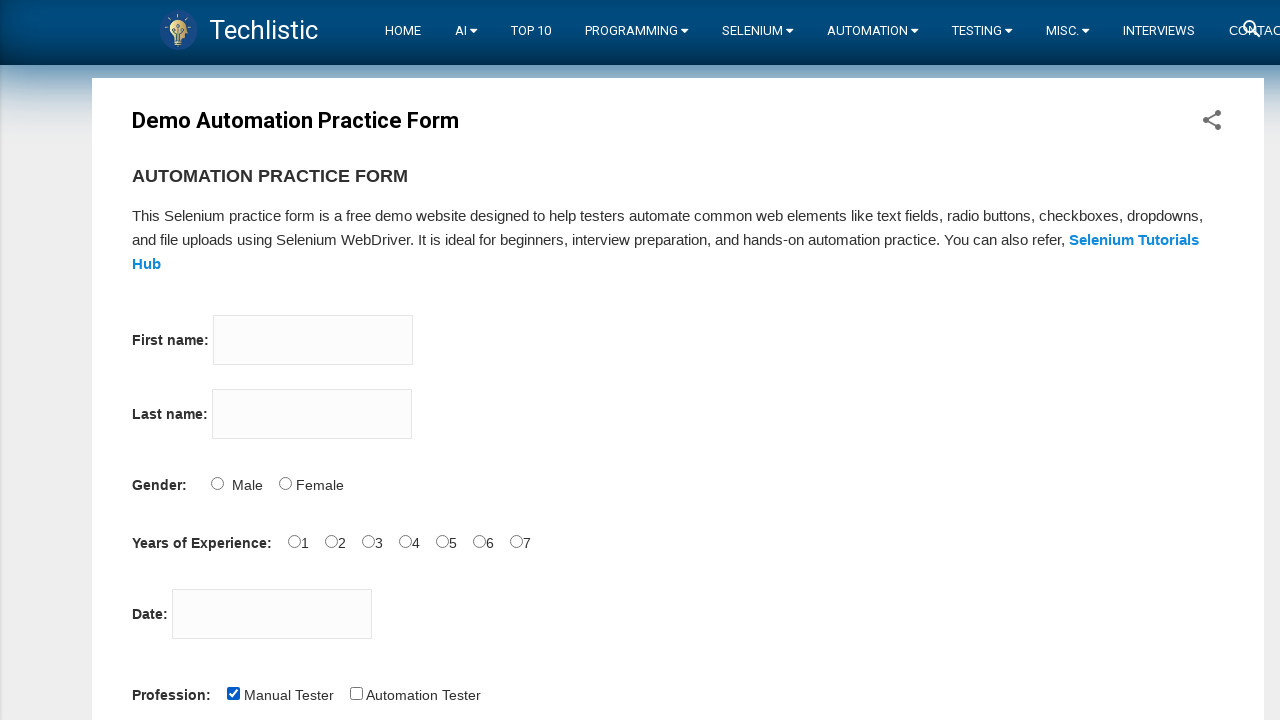

Selected Automation Tester checkbox at (356, 693) on input[value='Automation Tester']
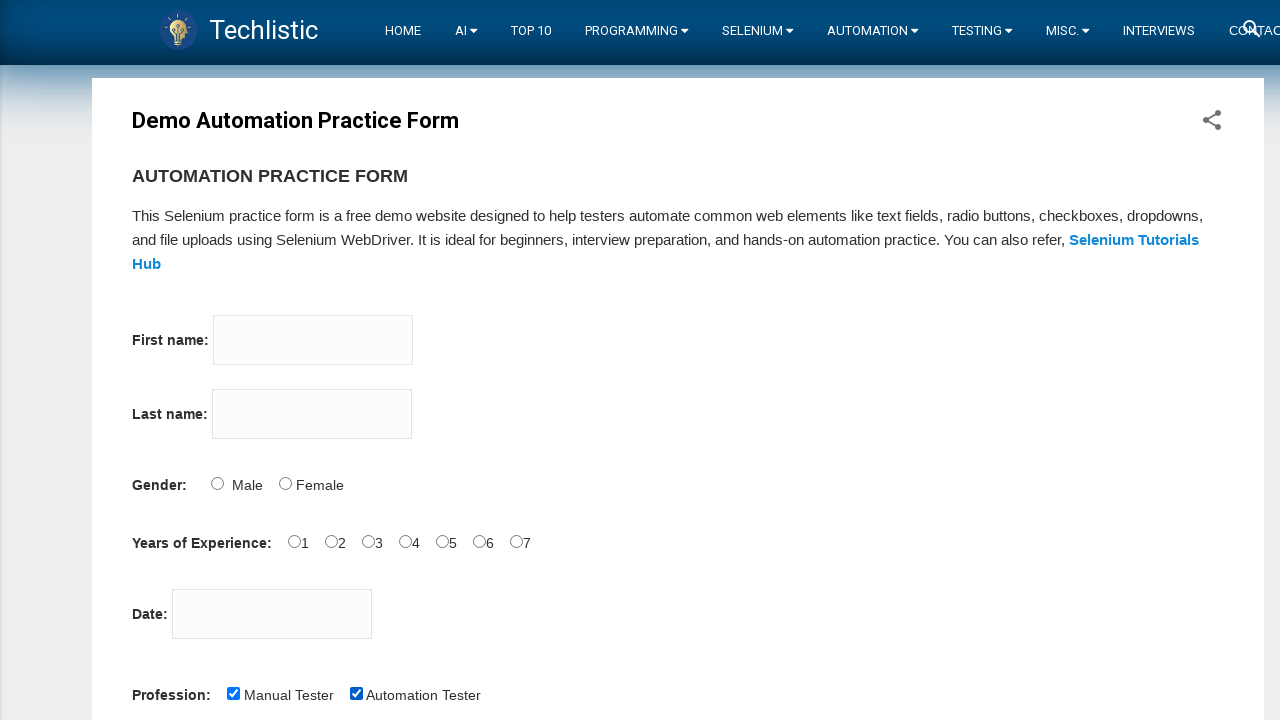

Unselected Manual Tester checkbox at (233, 693) on input[value='Manual Tester']
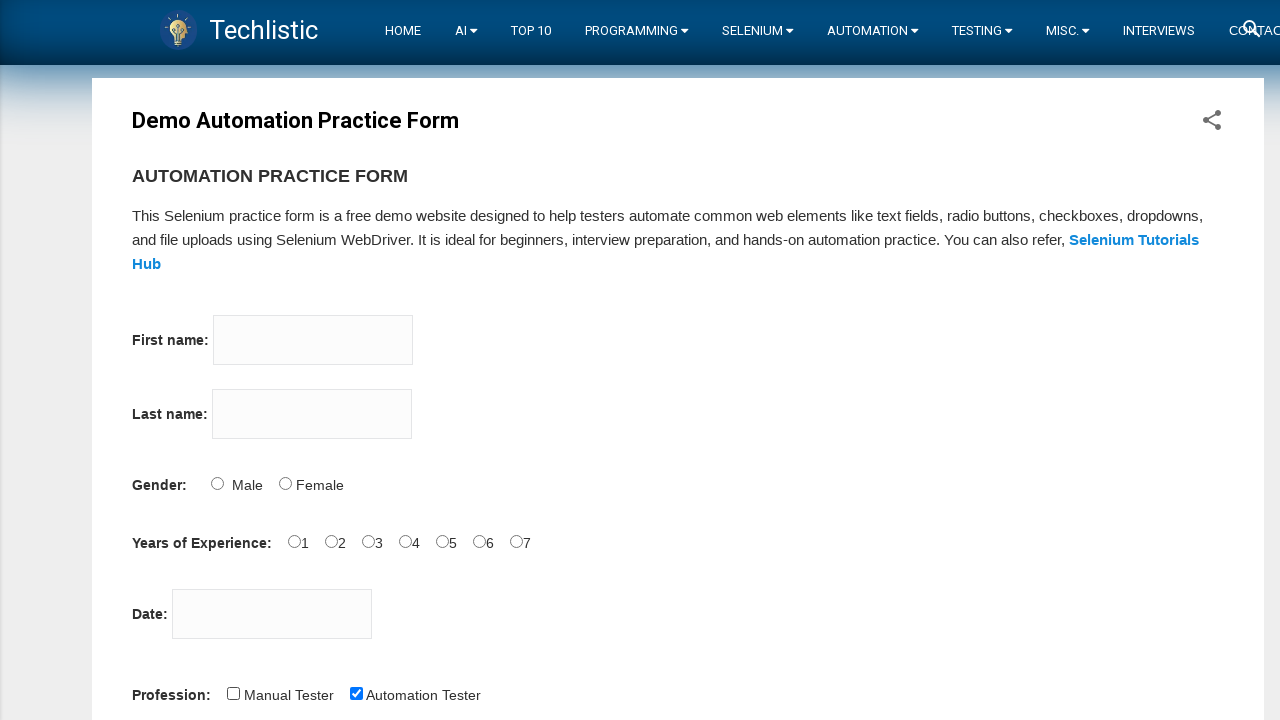

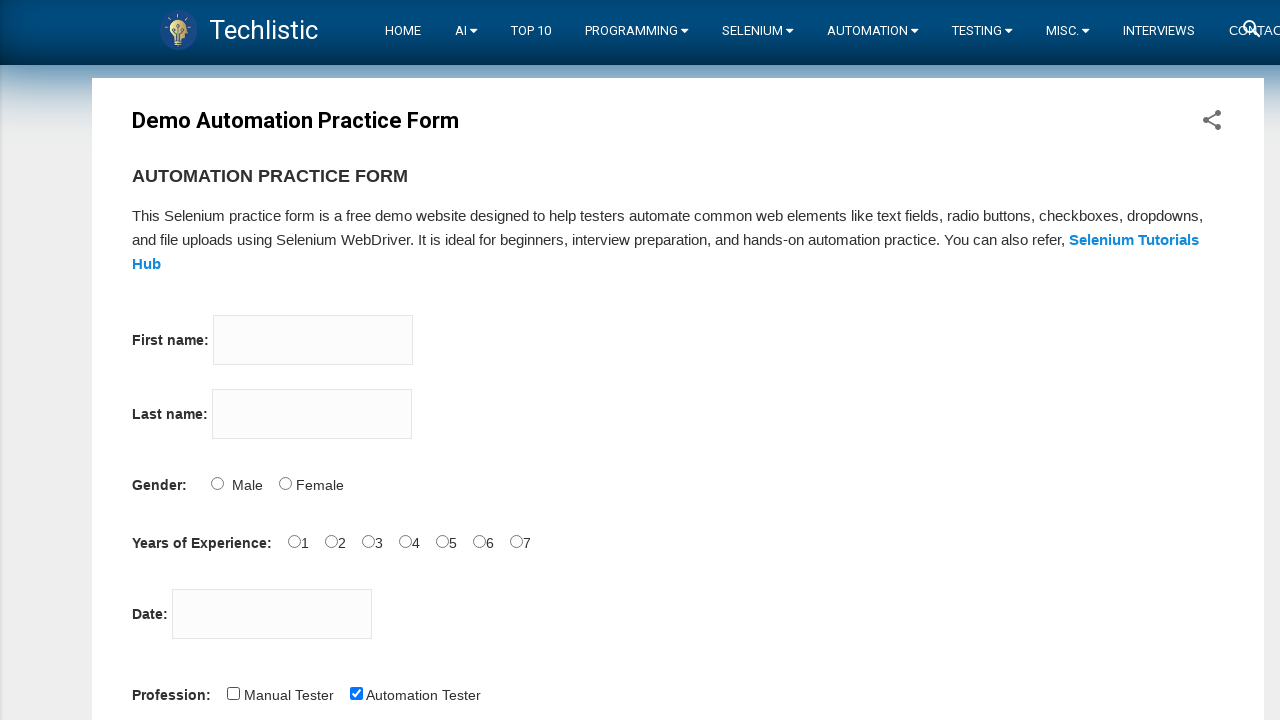